Tests a simple form submission by filling in first name, last name, city, and country fields, then clicking the submit button

Starting URL: http://suninjuly.github.io/simple_form_find_task.html

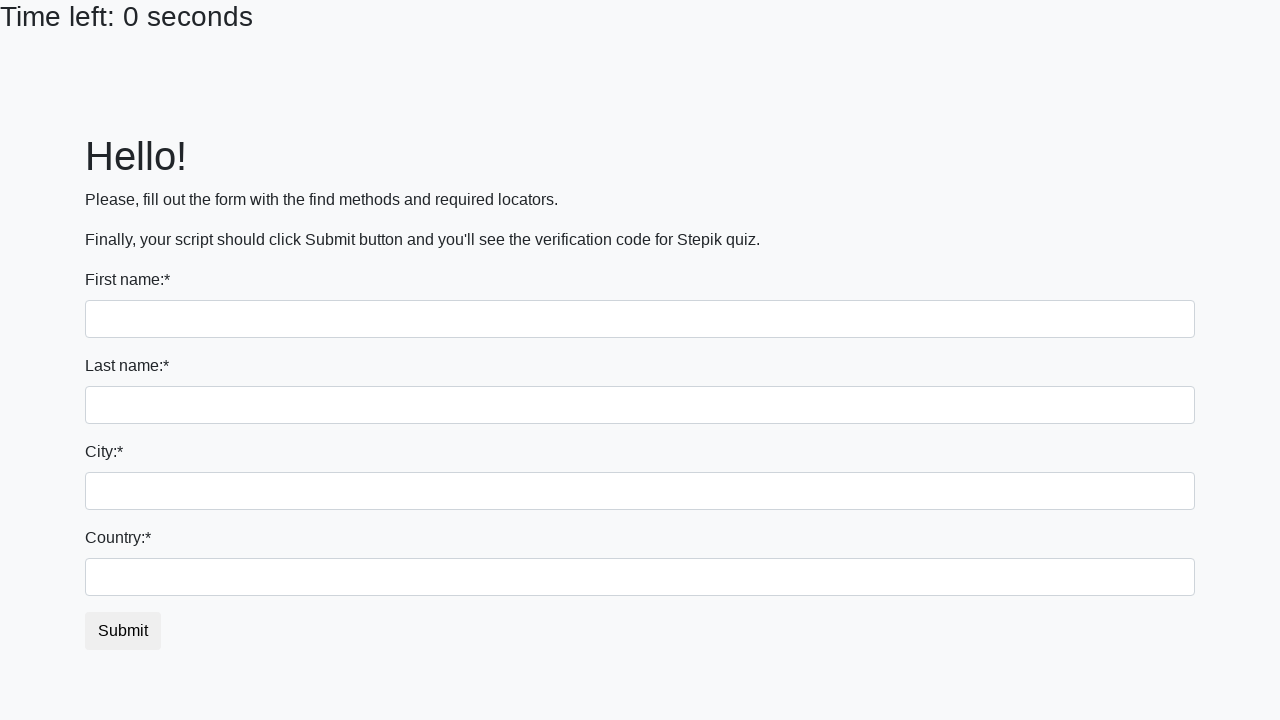

Filled first name field with 'John' on input[name='first_name']
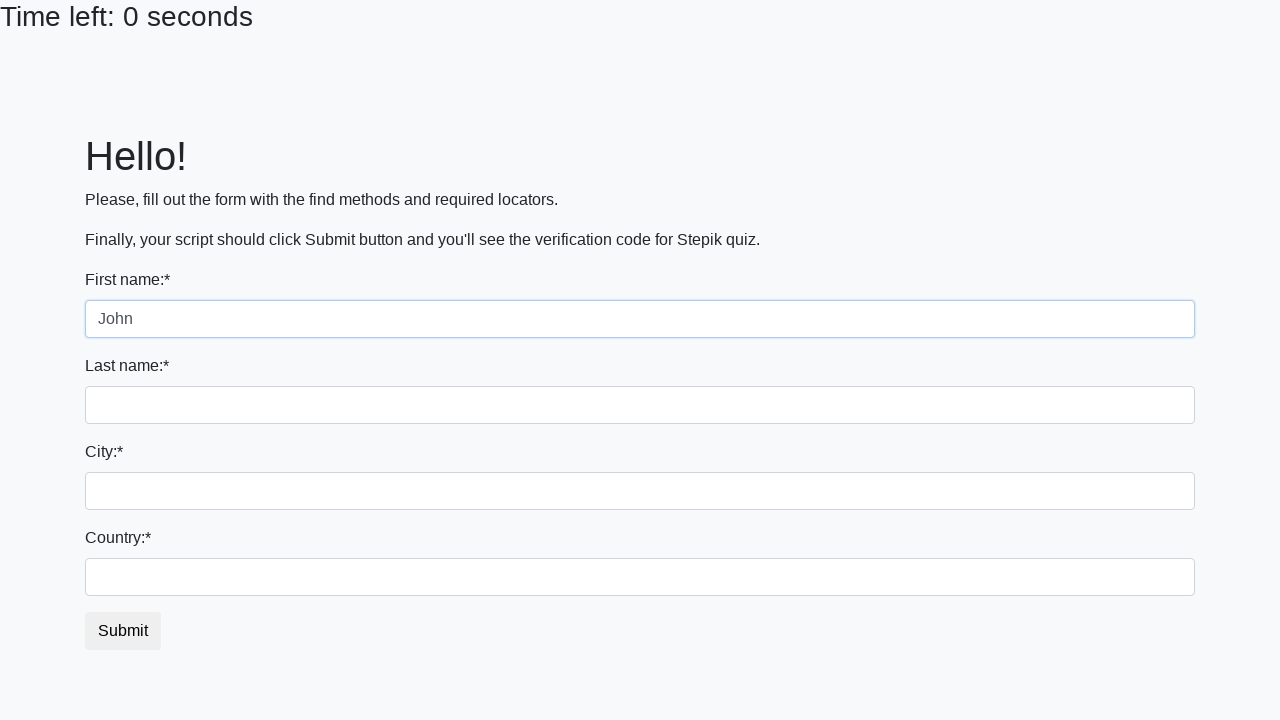

Filled last name field with 'Smith' on input[name='last_name'][class='form-control']
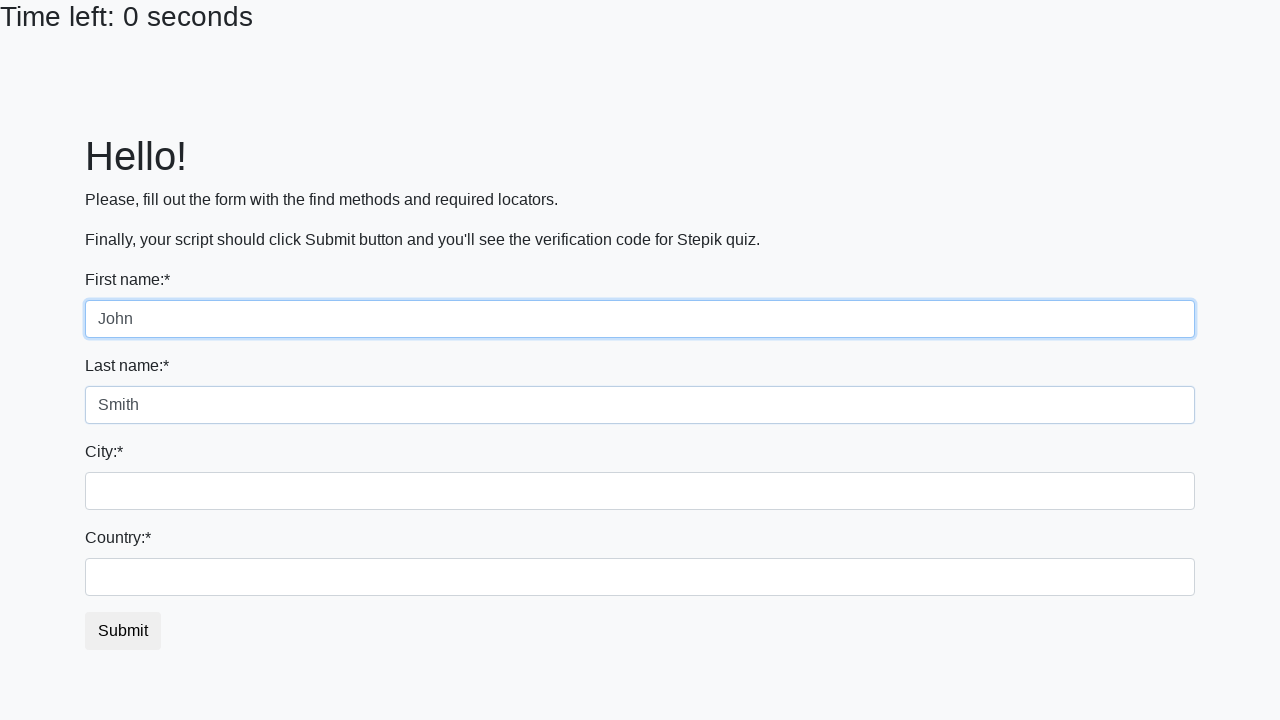

Filled city field with 'New York' on input[class*='city']
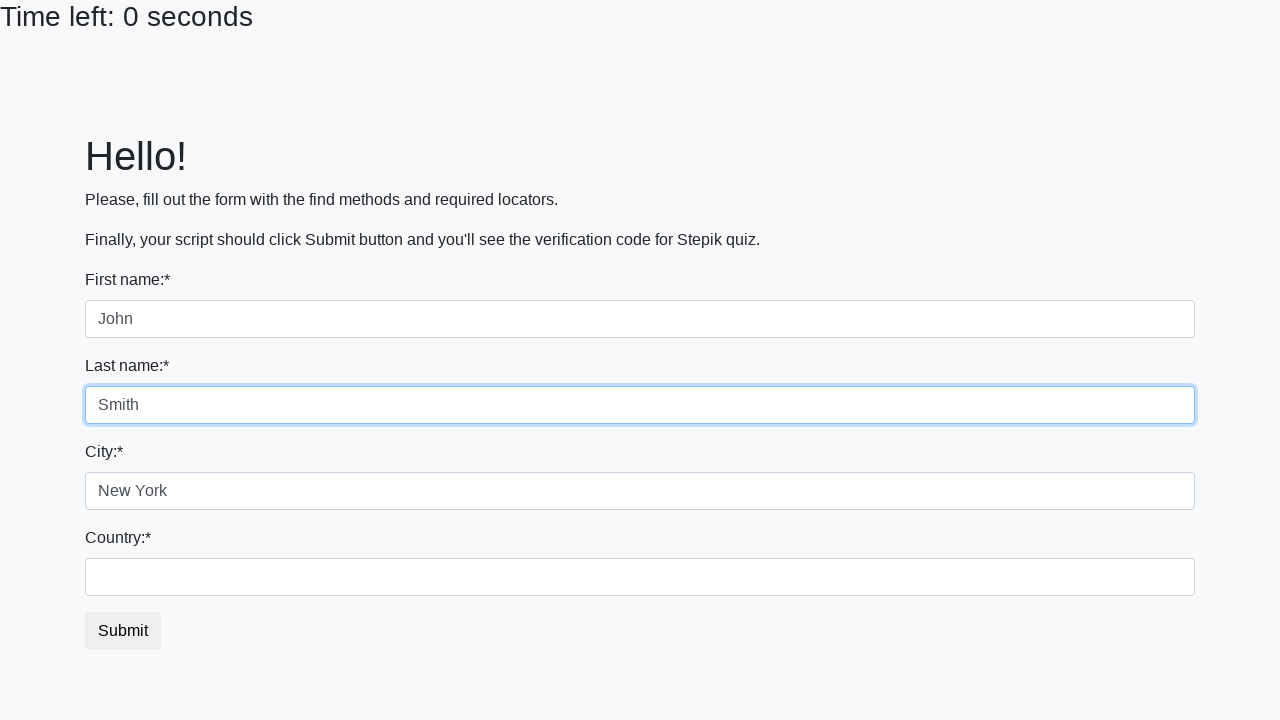

Filled country field with 'USA' on input#country.form-control
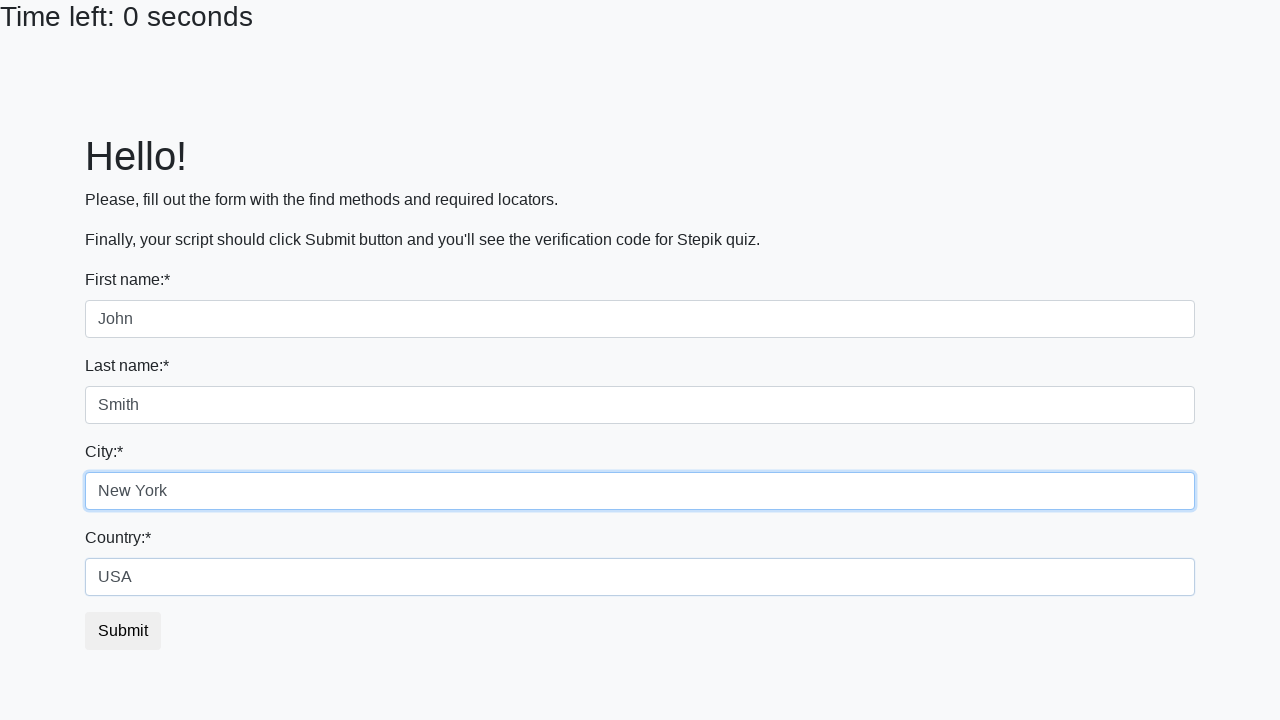

Clicked submit button to submit form at (123, 631) on #submit_button
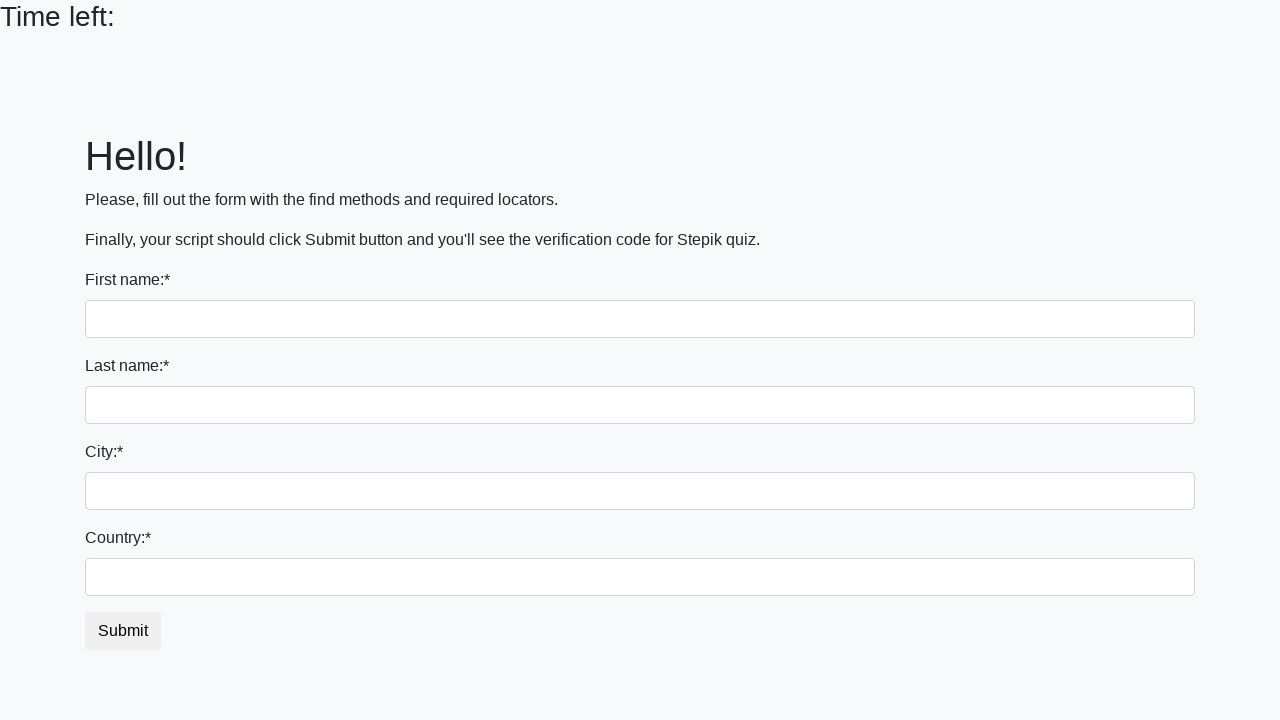

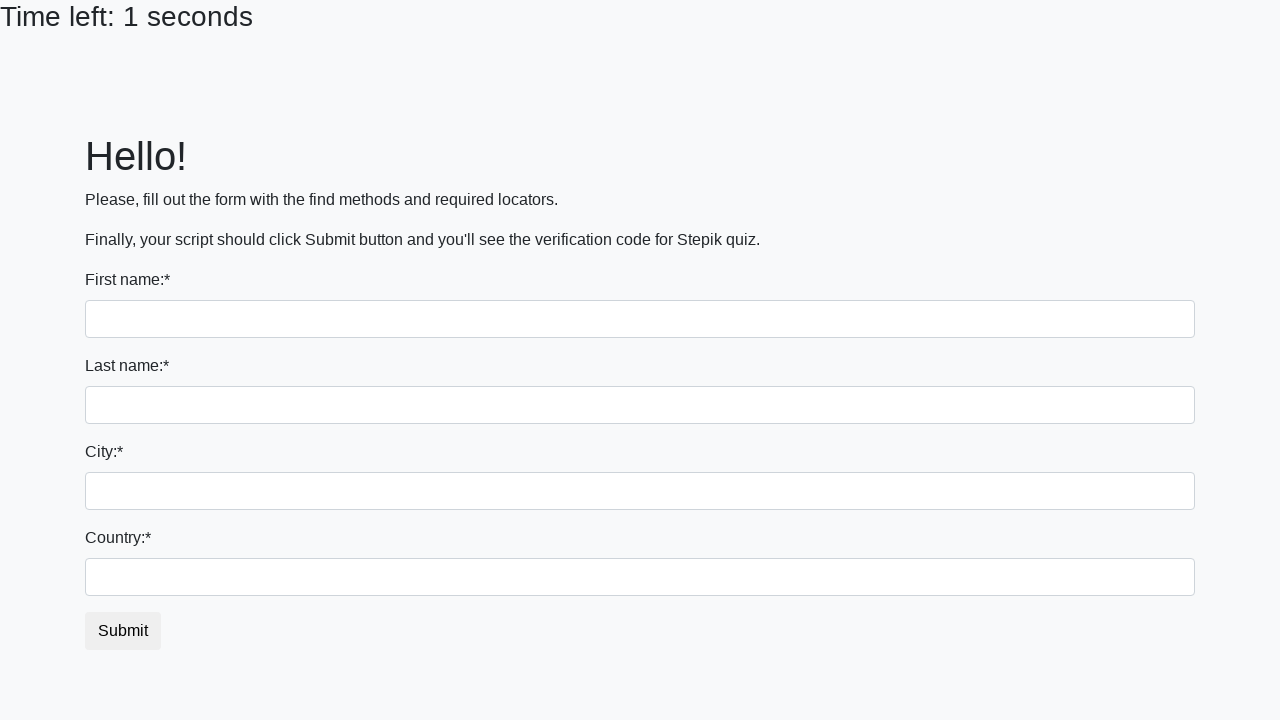